Tests navigation to Broken Images page and checks for images on the page

Starting URL: http://the-internet.herokuapp.com/

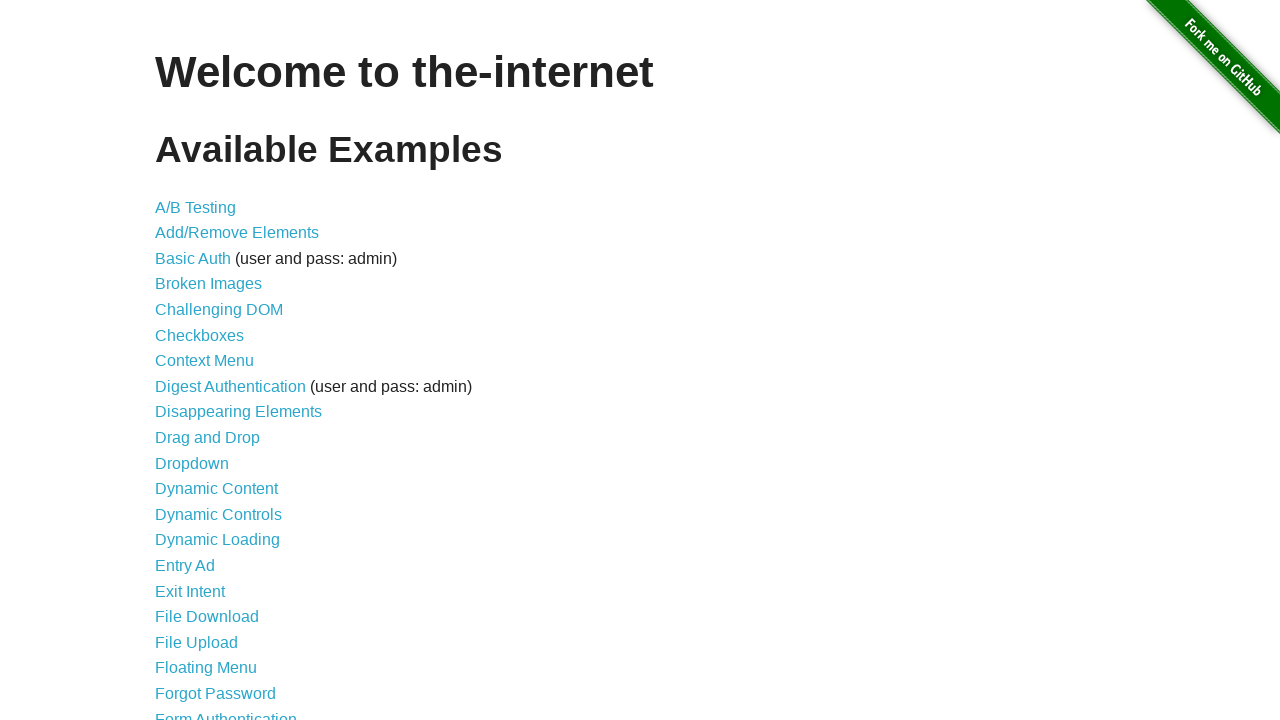

Clicked on Broken Images link at (208, 284) on text=Broken Images
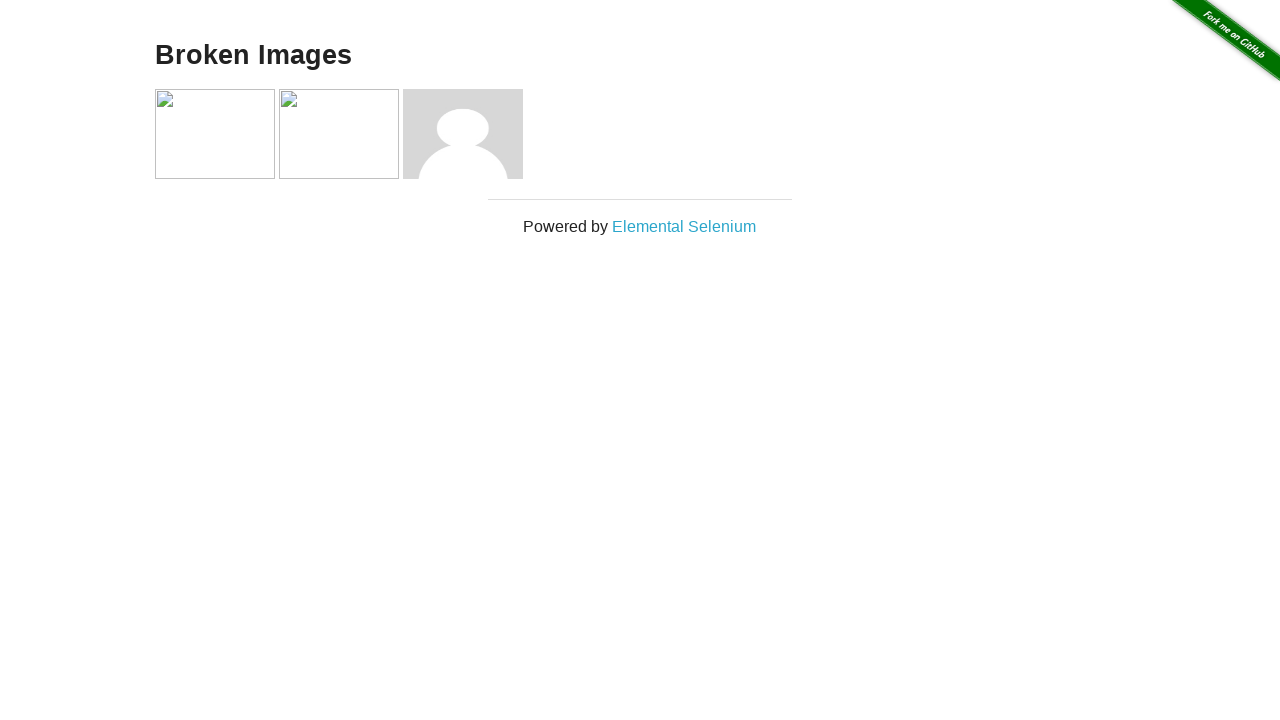

Navigated to Broken Images page
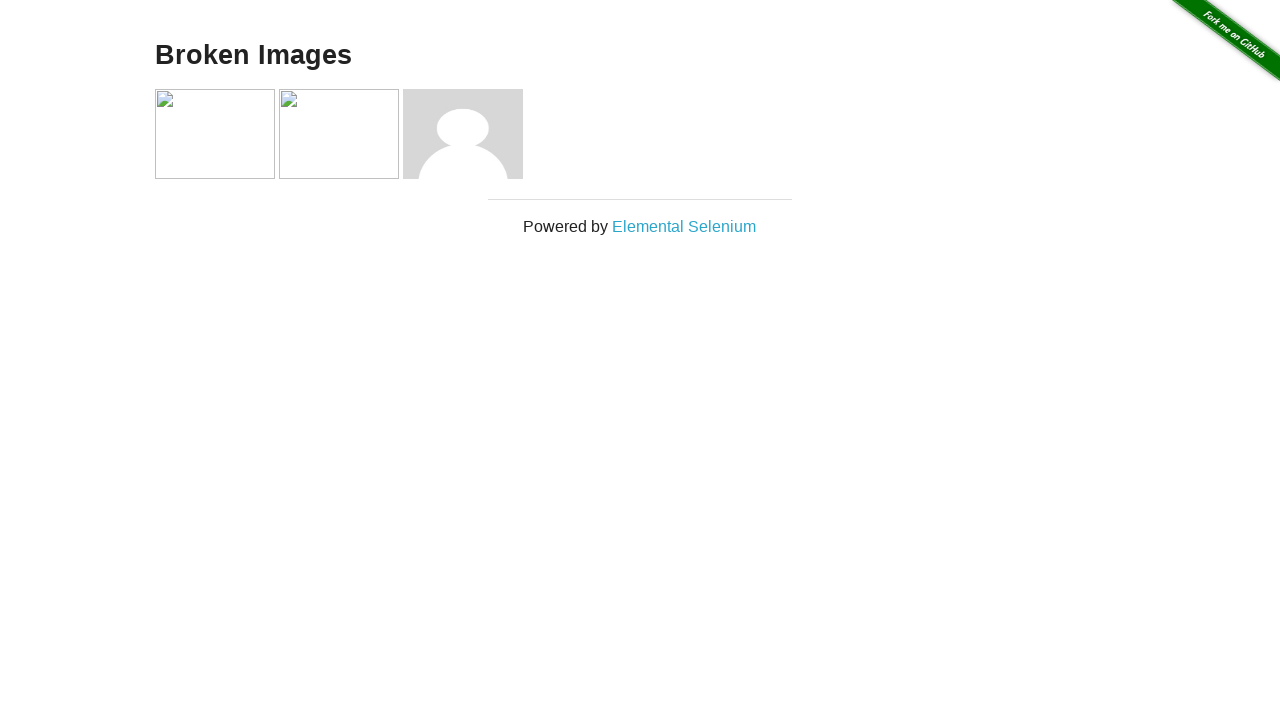

Images loaded on the Broken Images page
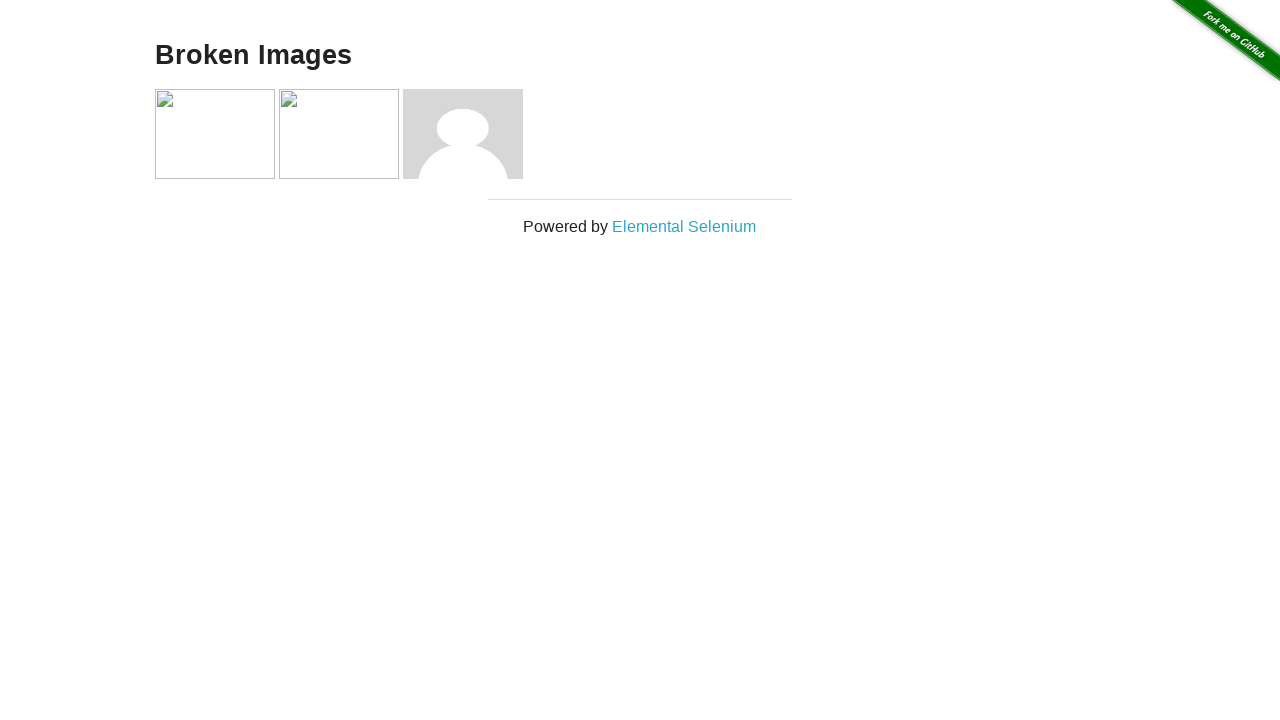

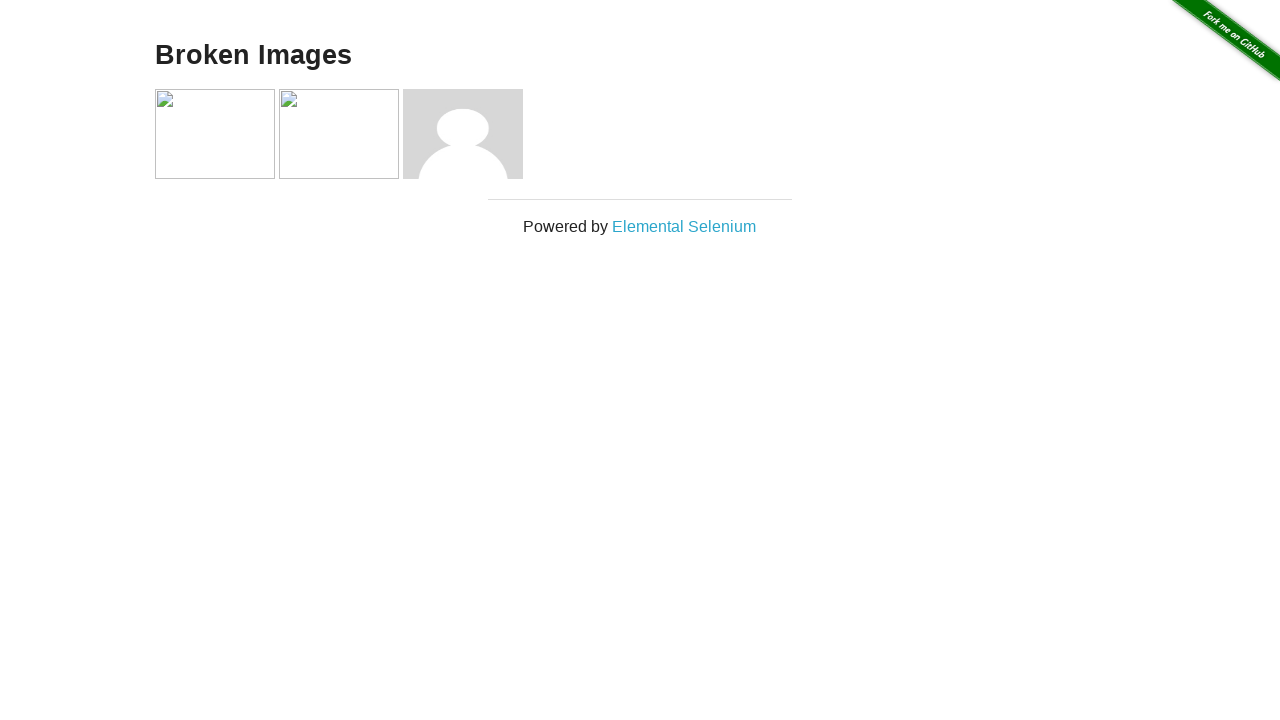